Tests iframe handling by switching between single and nested iframes and entering text in input fields within those frames

Starting URL: http://demo.automationtesting.in/Frames.html

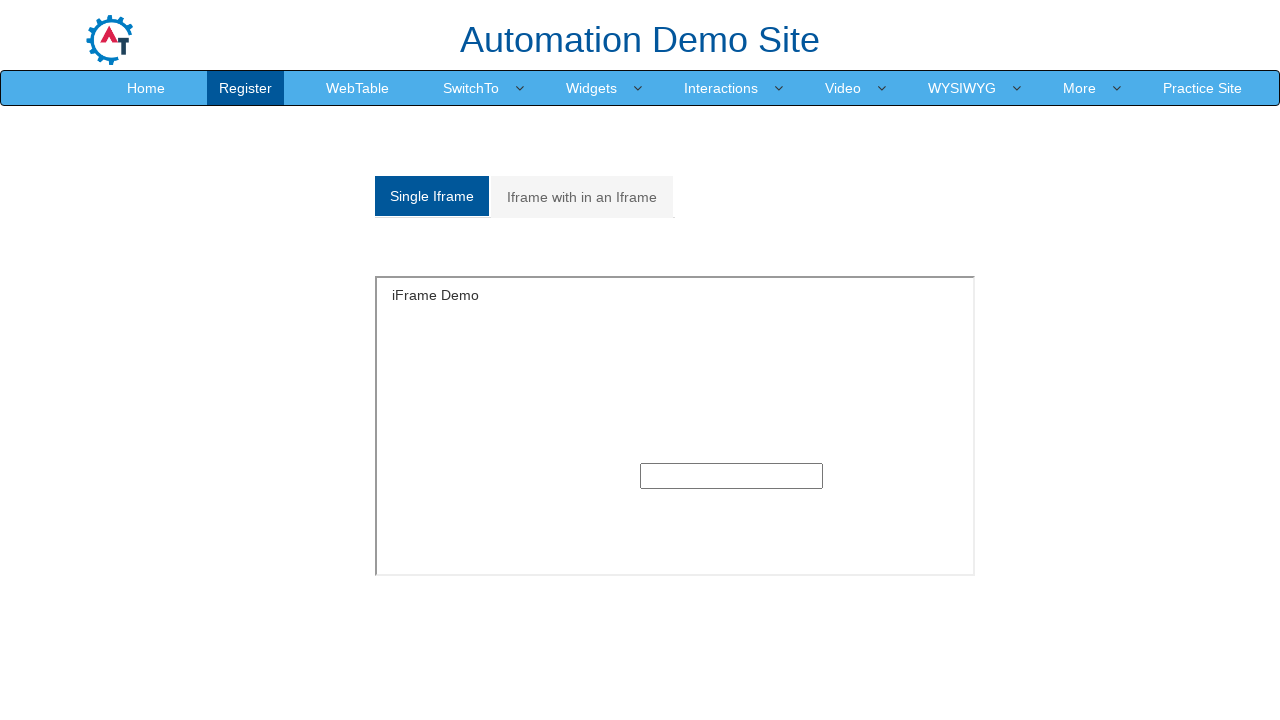

Clicked on single iframe tab at (432, 196) on (//a[@class='analystic'])[1]
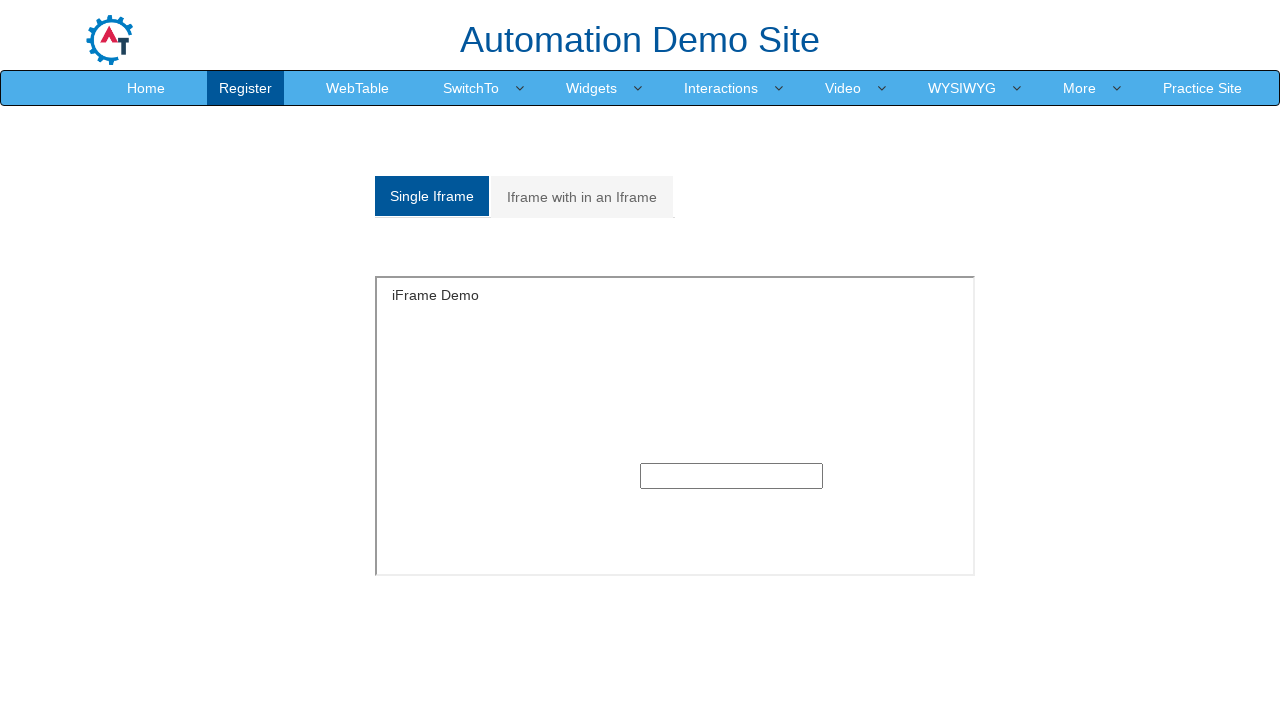

Located the first iframe
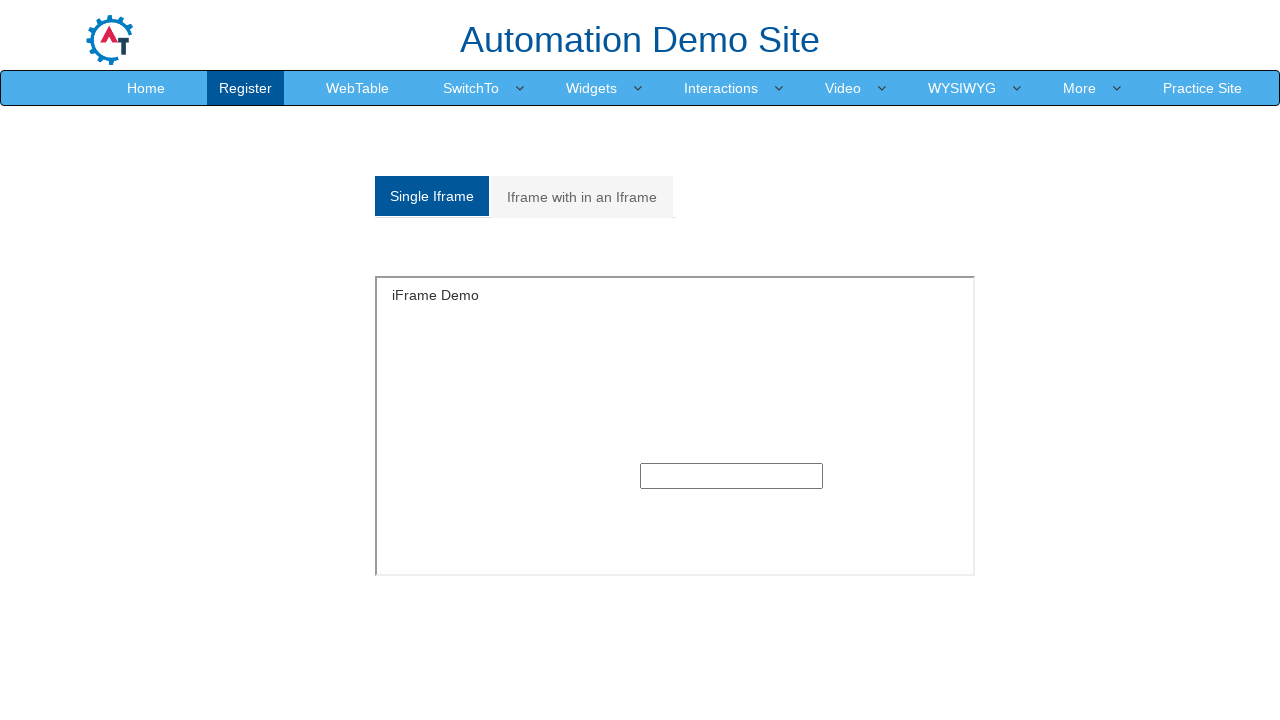

Entered 'Nivetha' in the input field within the first iframe on (//iframe)[1] >> internal:control=enter-frame >> xpath=//div[@class='col-xs-6 co
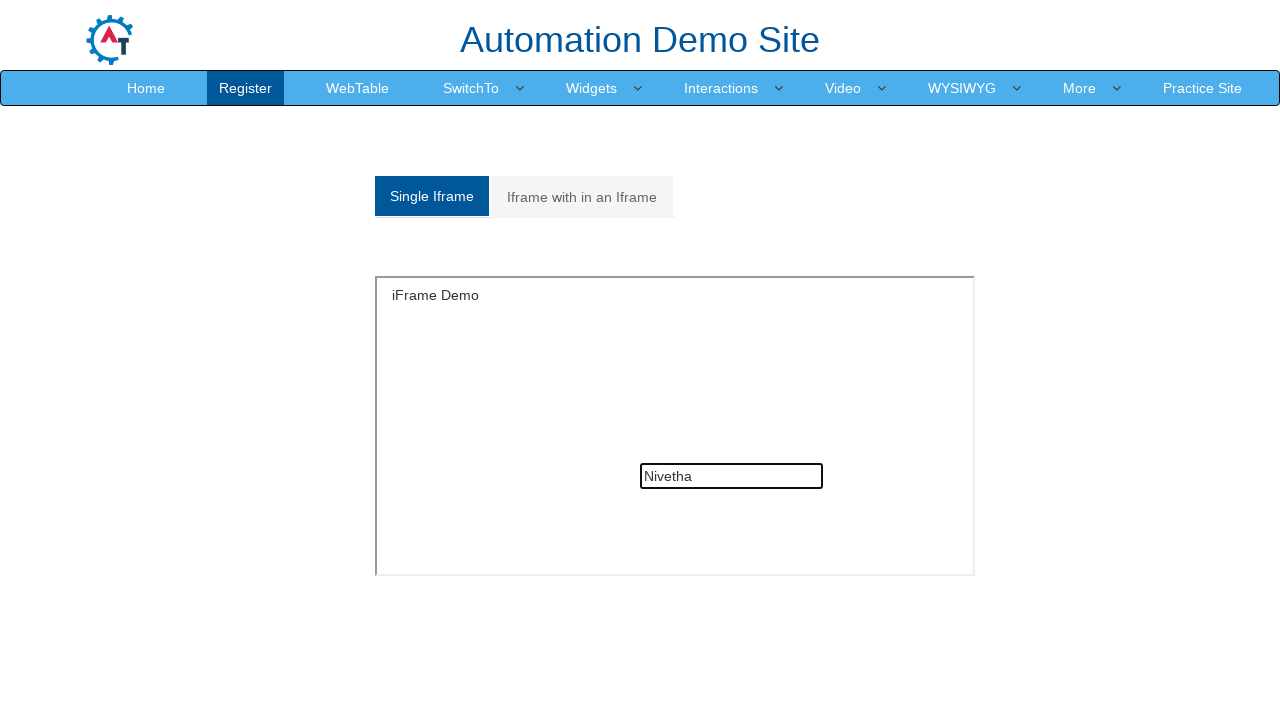

Clicked on multiple iframe tab at (582, 197) on (//a[@class='analystic'])[2]
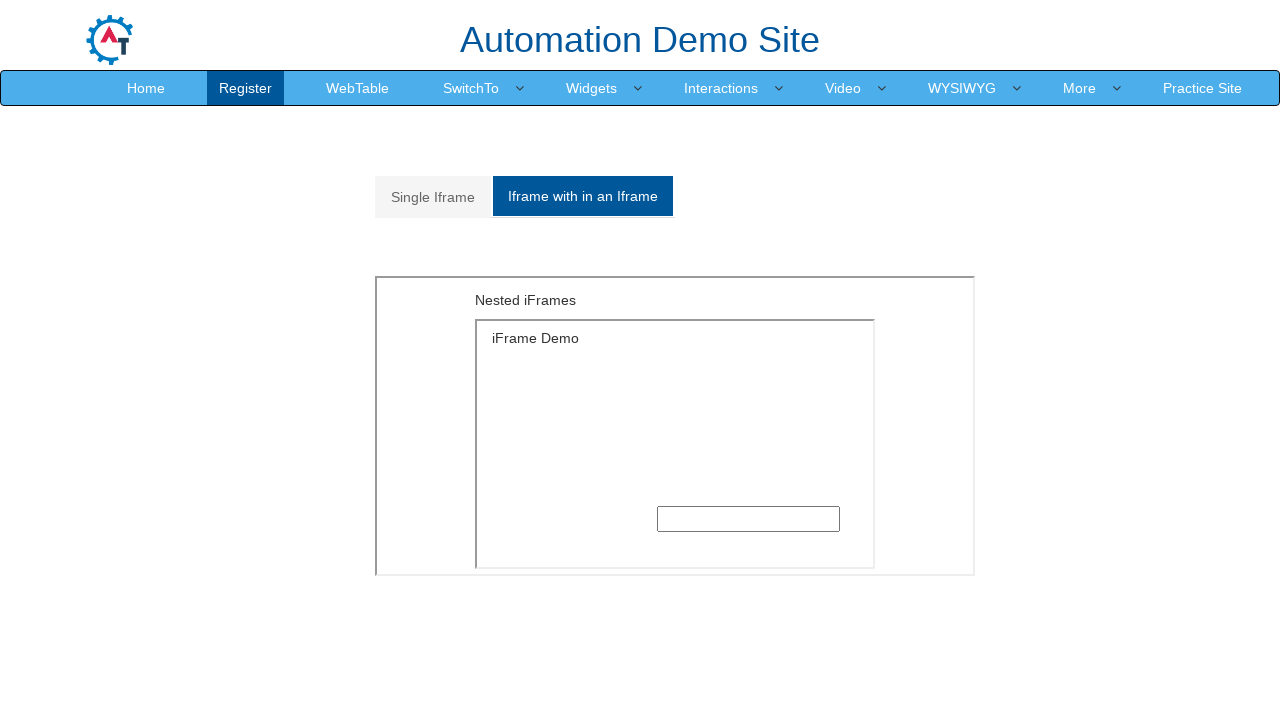

Counted total iframes: 9
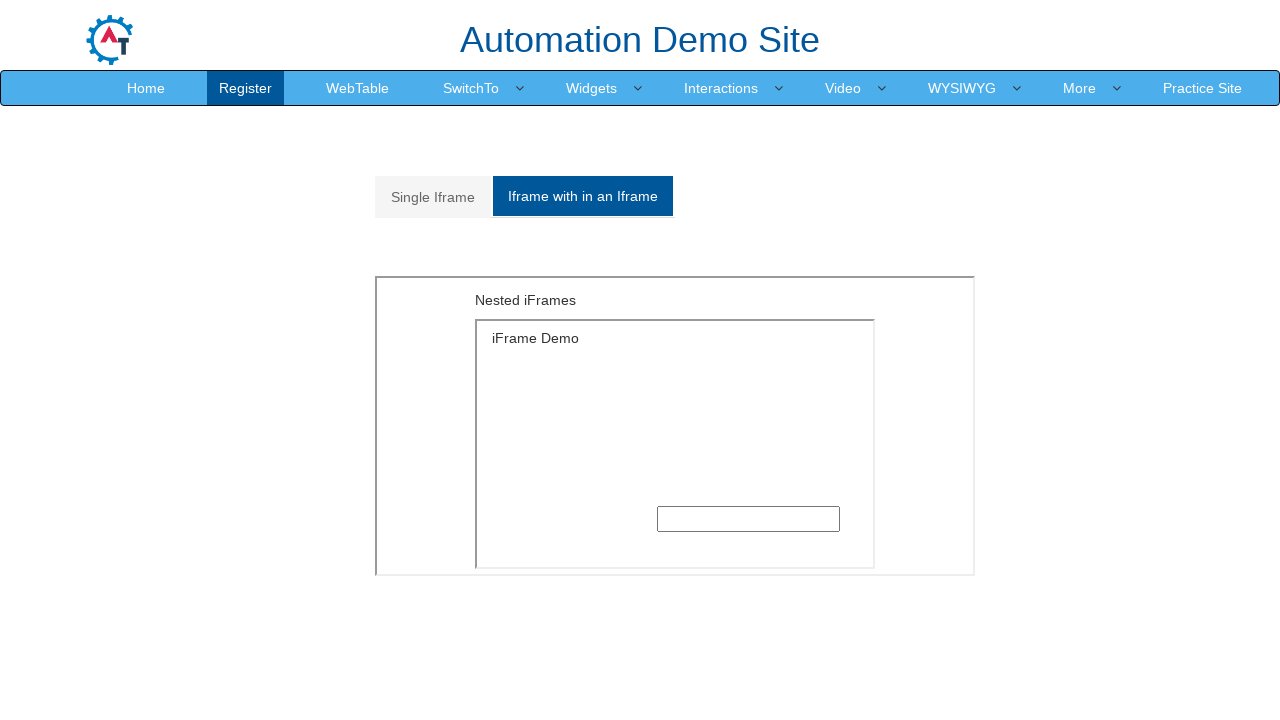

Located the outer frame (first iframe in multiple iframe section)
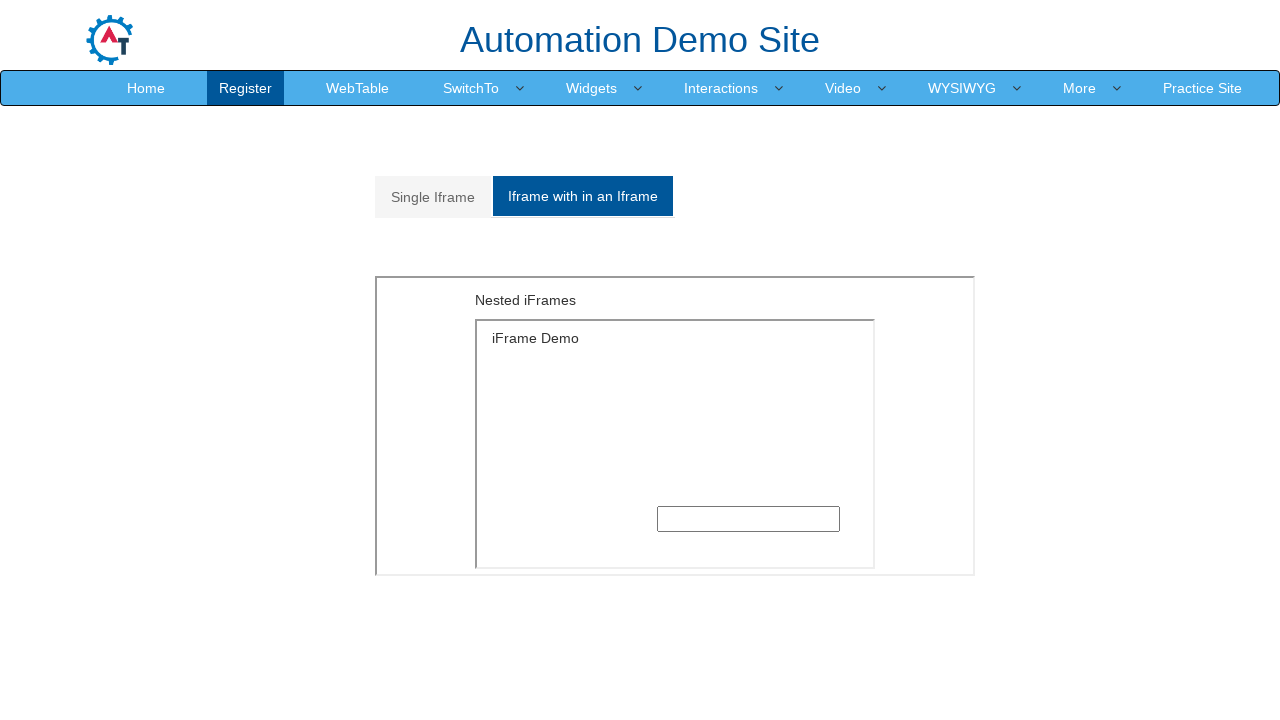

Counted nested iframes within outer frame: 0
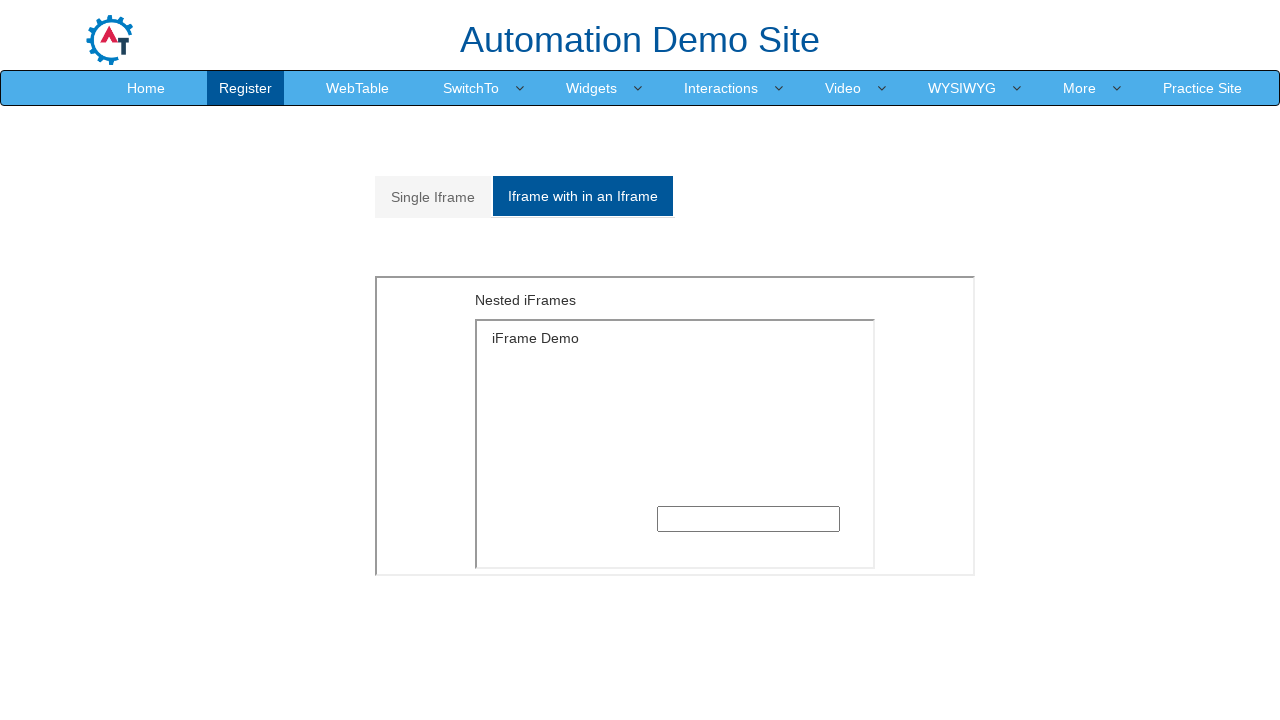

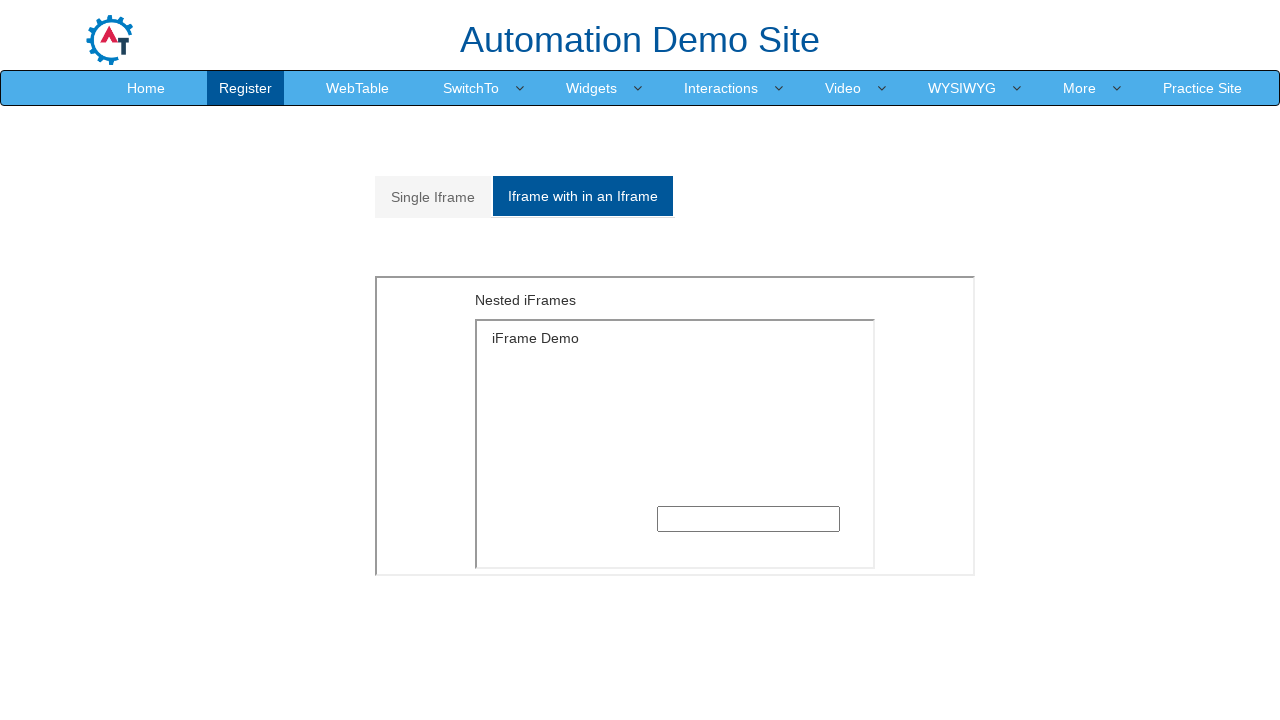